Tests that the currently applied filter is highlighted in the filter bar

Starting URL: https://demo.playwright.dev/todomvc

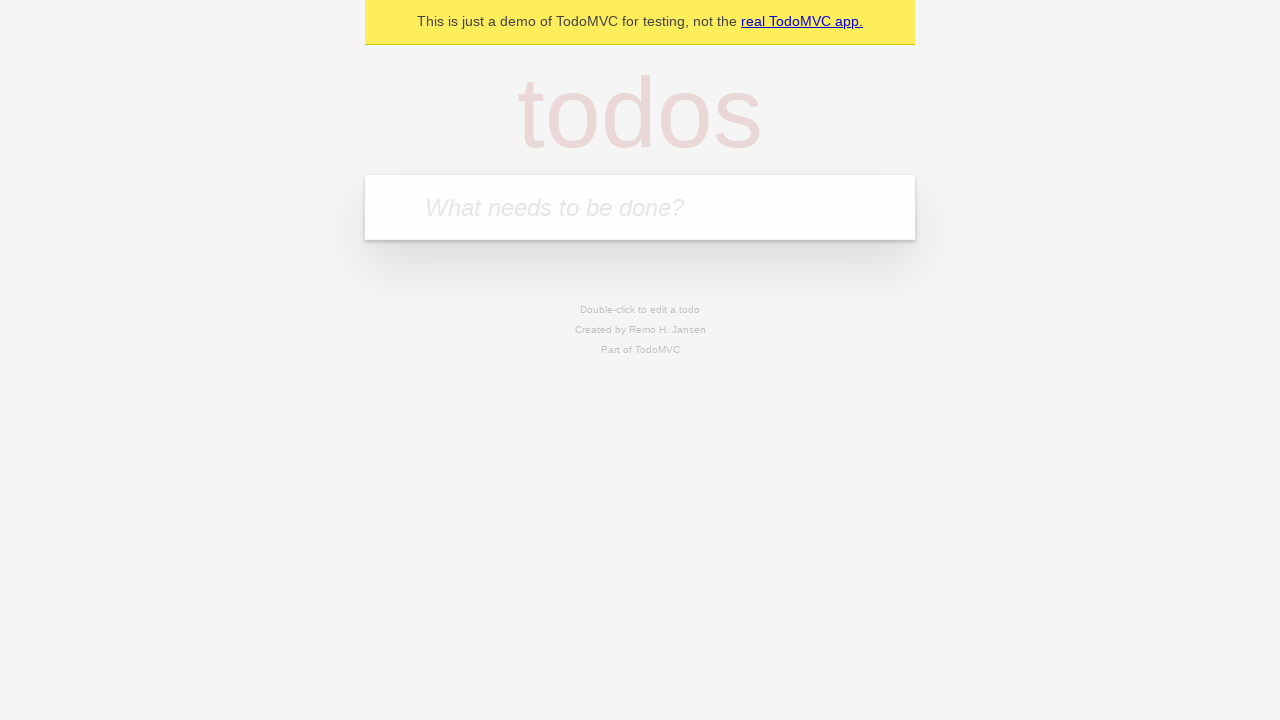

Filled new todo input with 'buy some cheese' on .new-todo
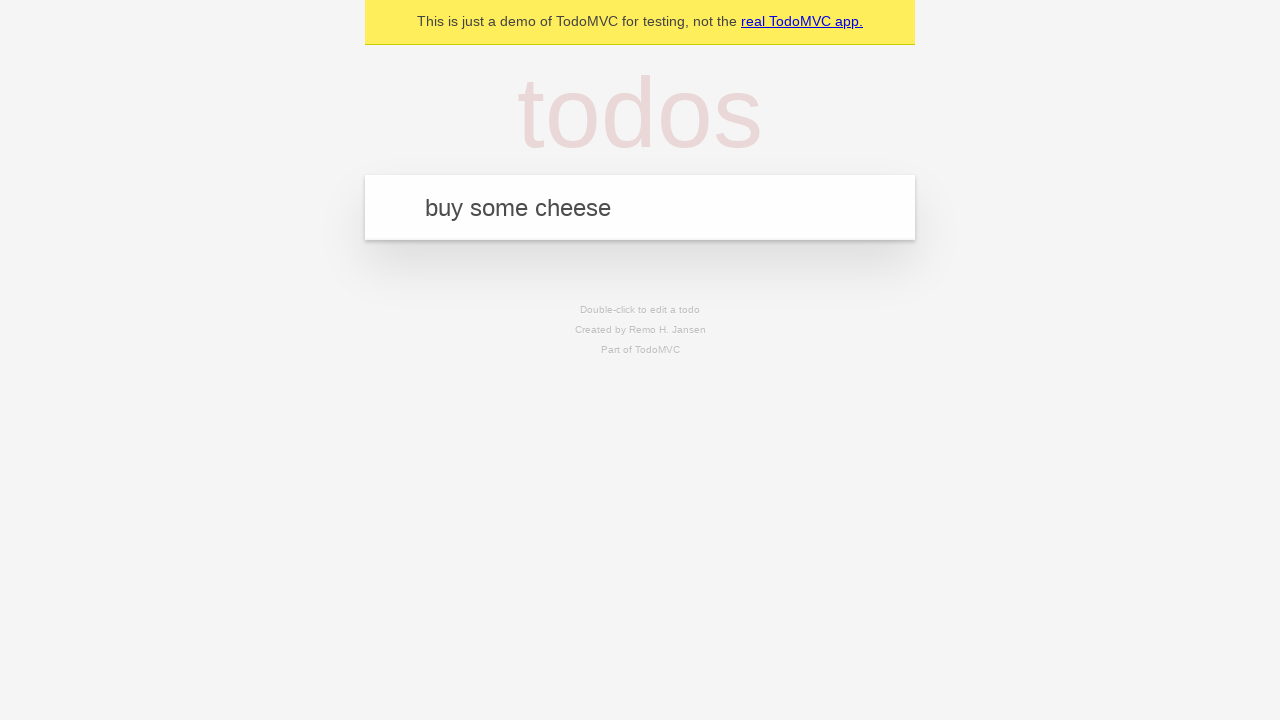

Pressed Enter to create first todo on .new-todo
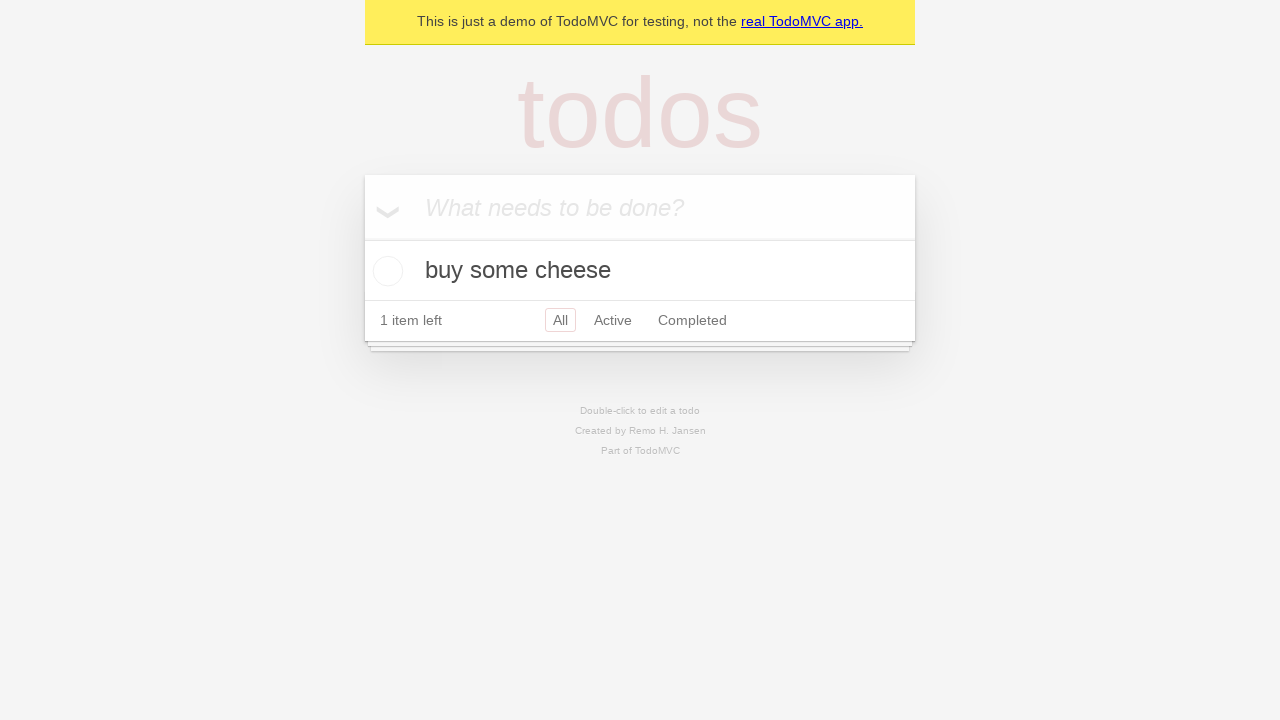

Filled new todo input with 'feed the cat' on .new-todo
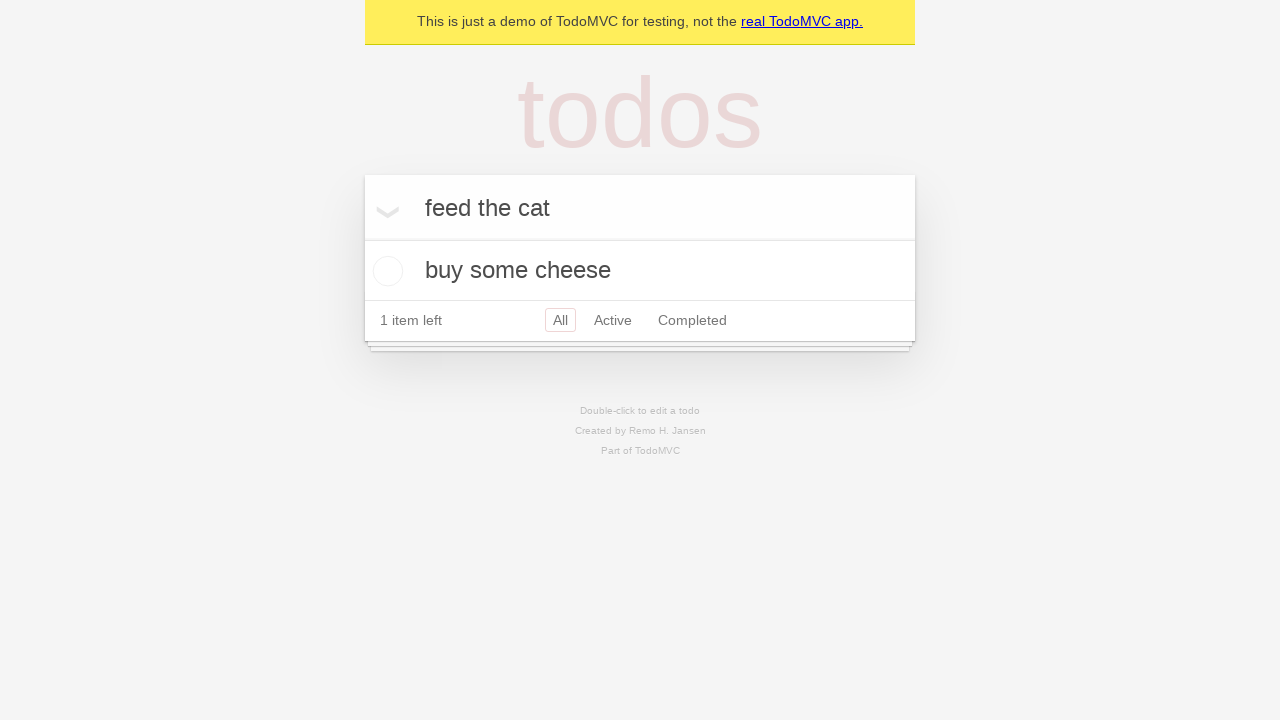

Pressed Enter to create second todo on .new-todo
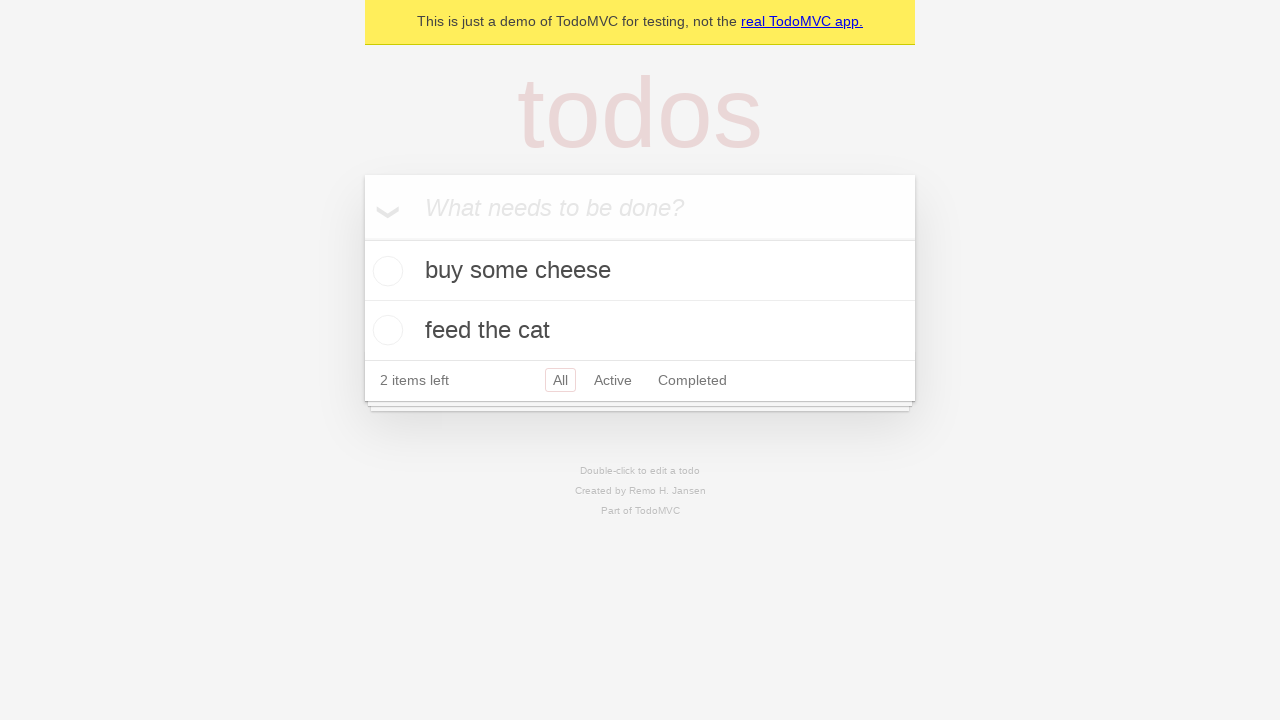

Filled new todo input with 'book a doctors appointment' on .new-todo
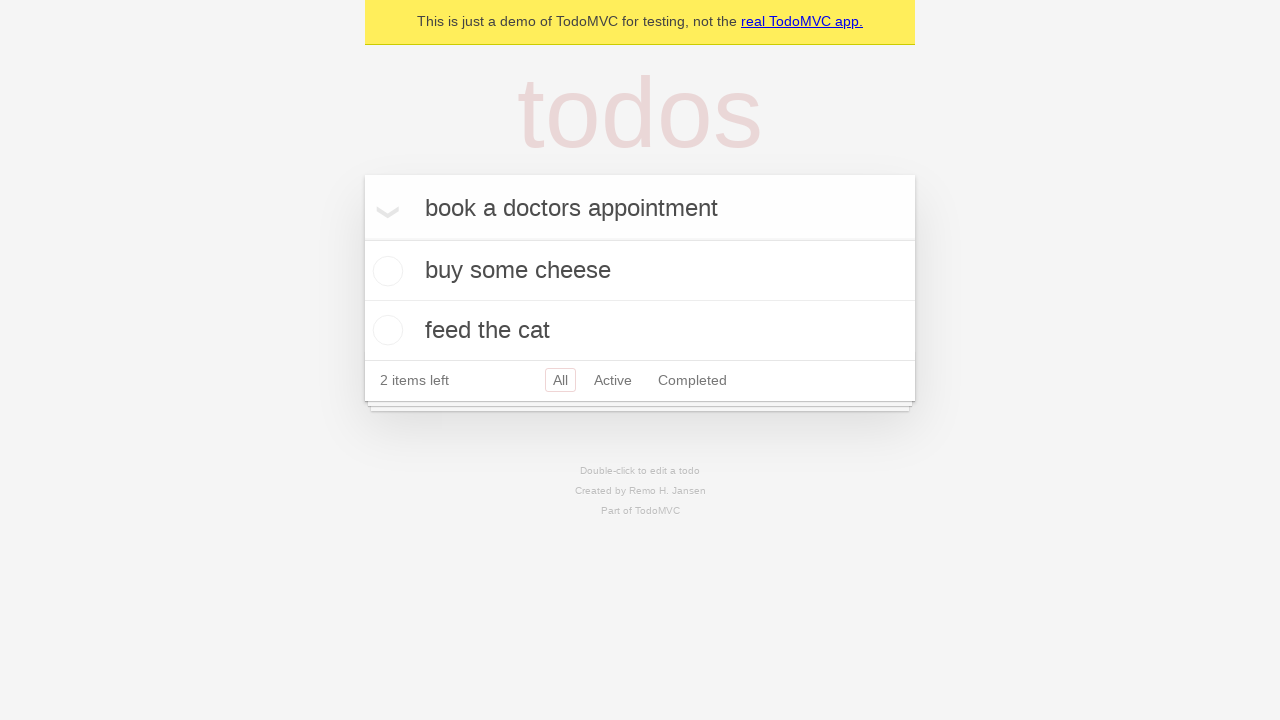

Pressed Enter to create third todo on .new-todo
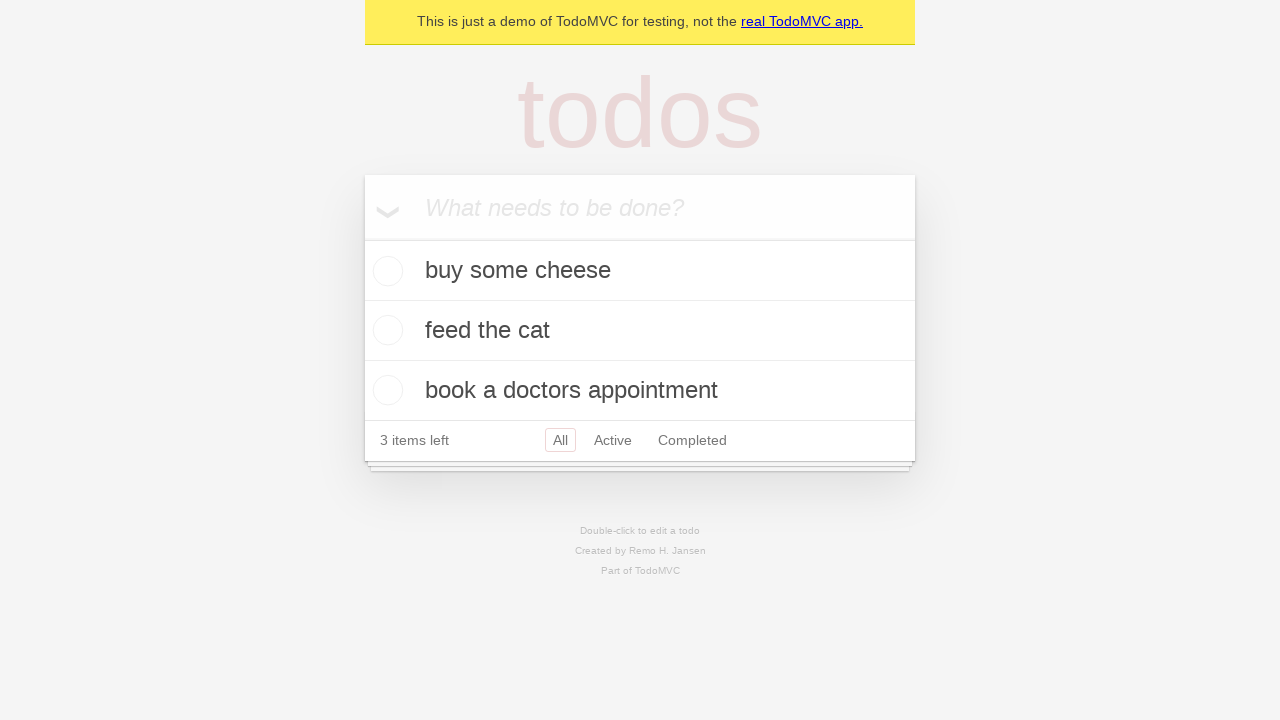

Waited for all three todo items to load in the list
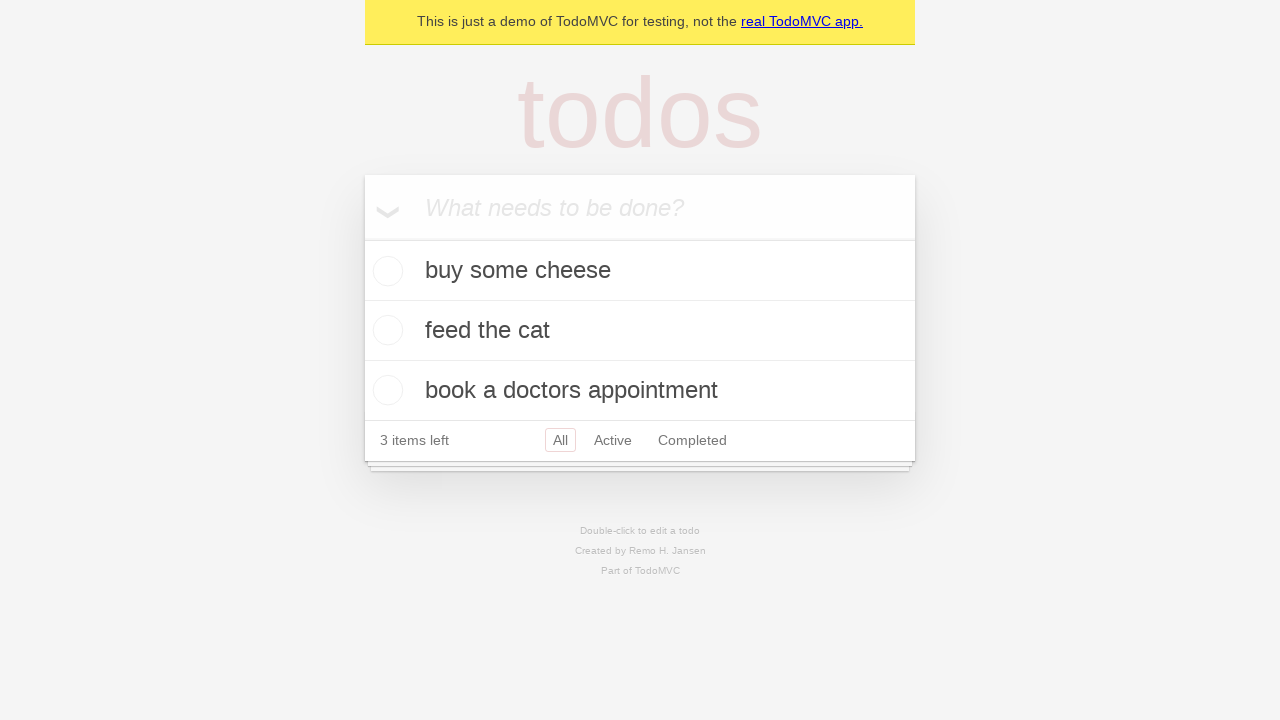

Clicked Active filter in the filter bar at (613, 440) on .filters >> text=Active
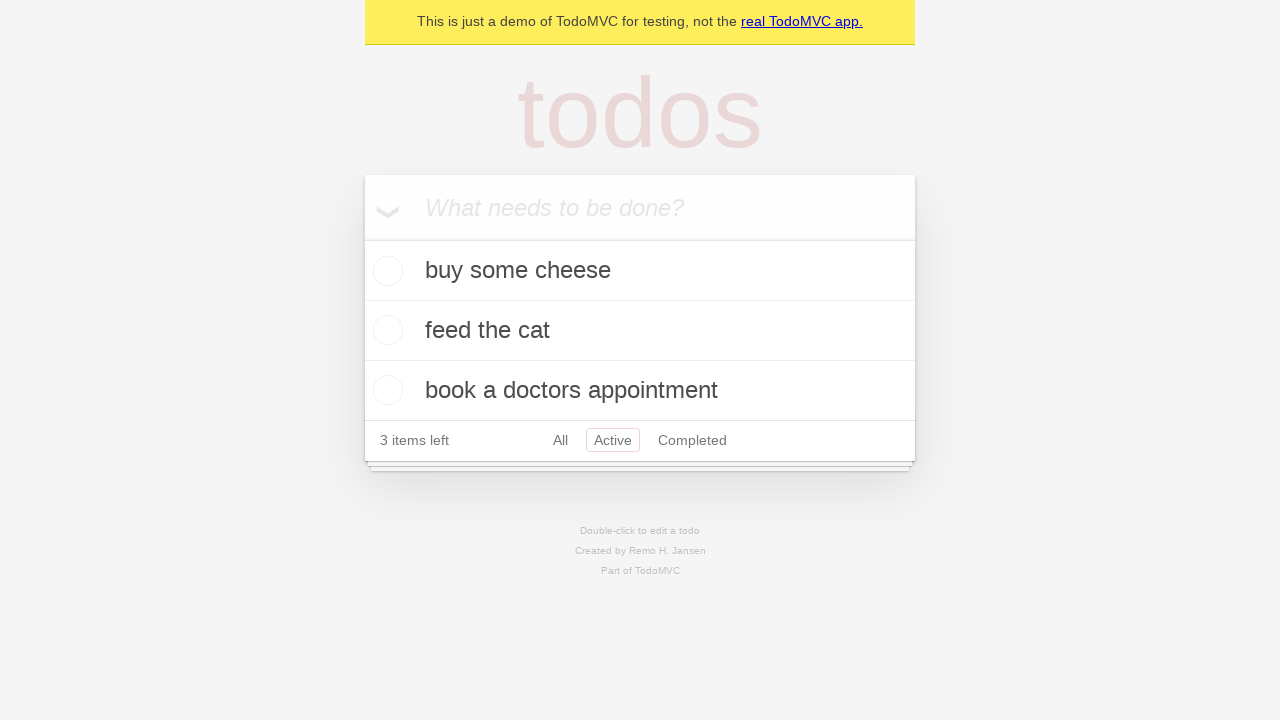

Clicked Completed filter in the filter bar at (692, 440) on .filters >> text=Completed
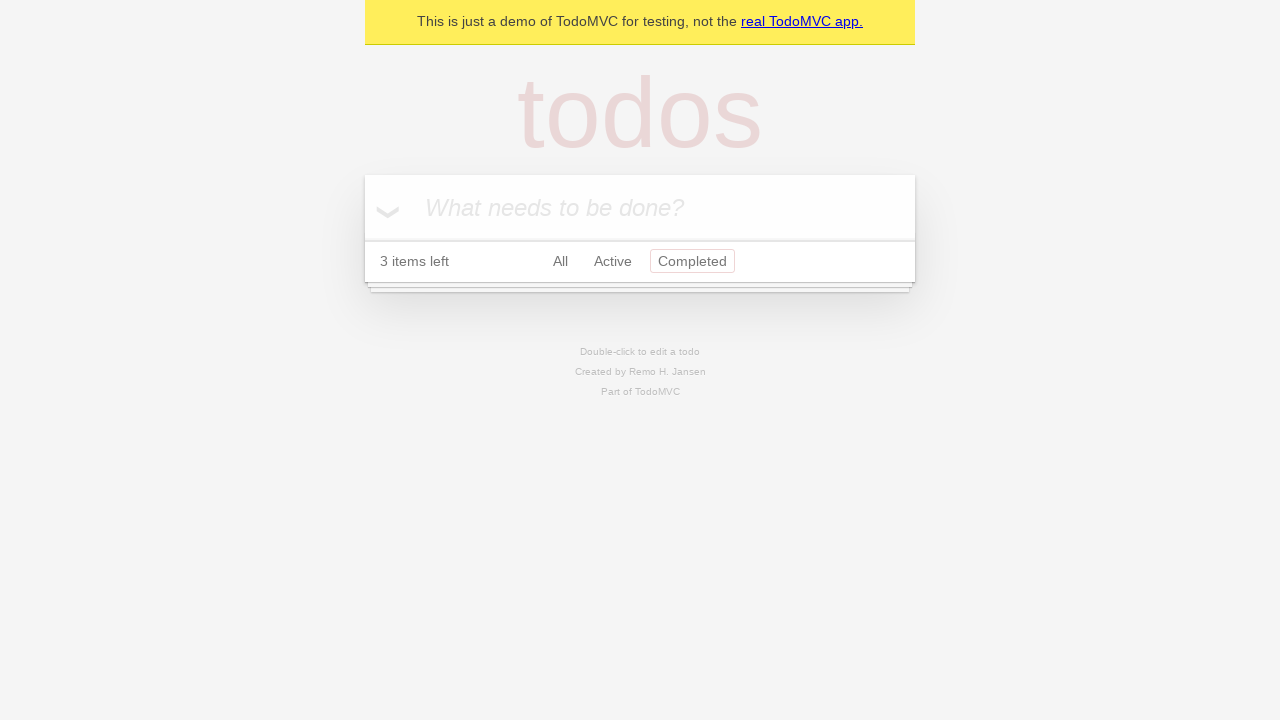

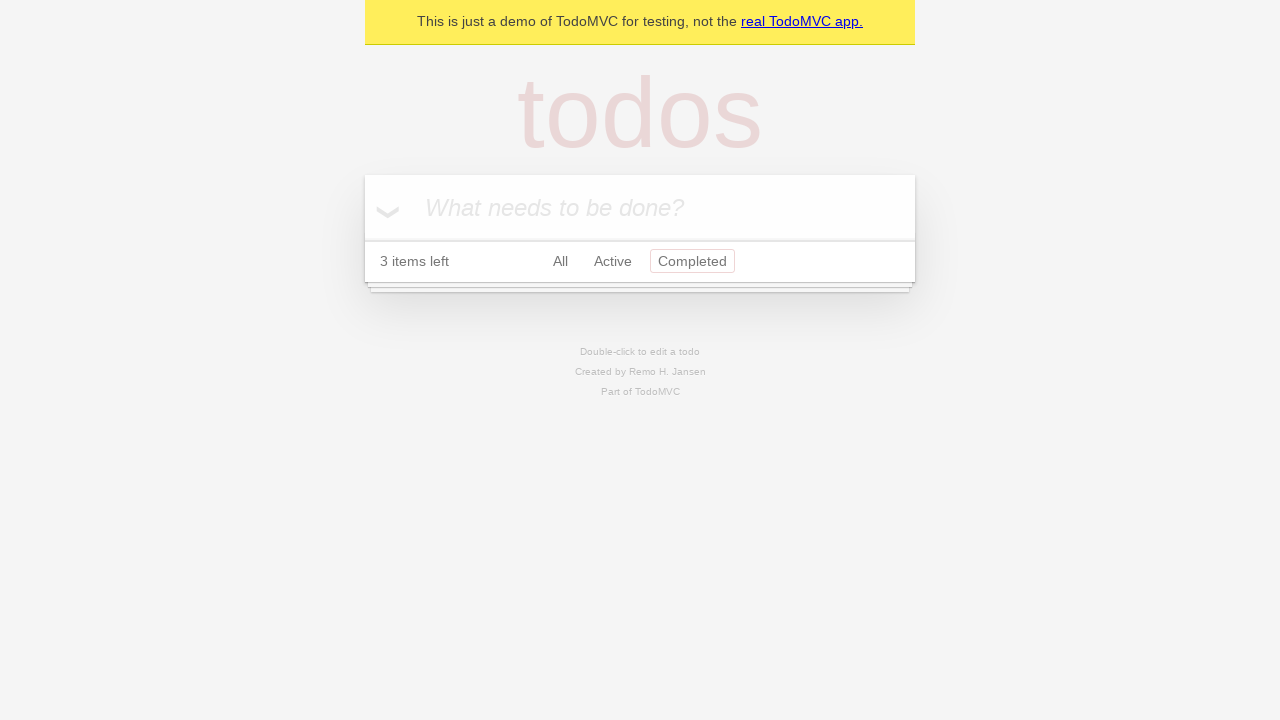